Tests search functionality with leading spaces to verify whitespace handling in search queries.

Starting URL: https://demo.baasic.com/angular/starterkit-photo-gallery/main

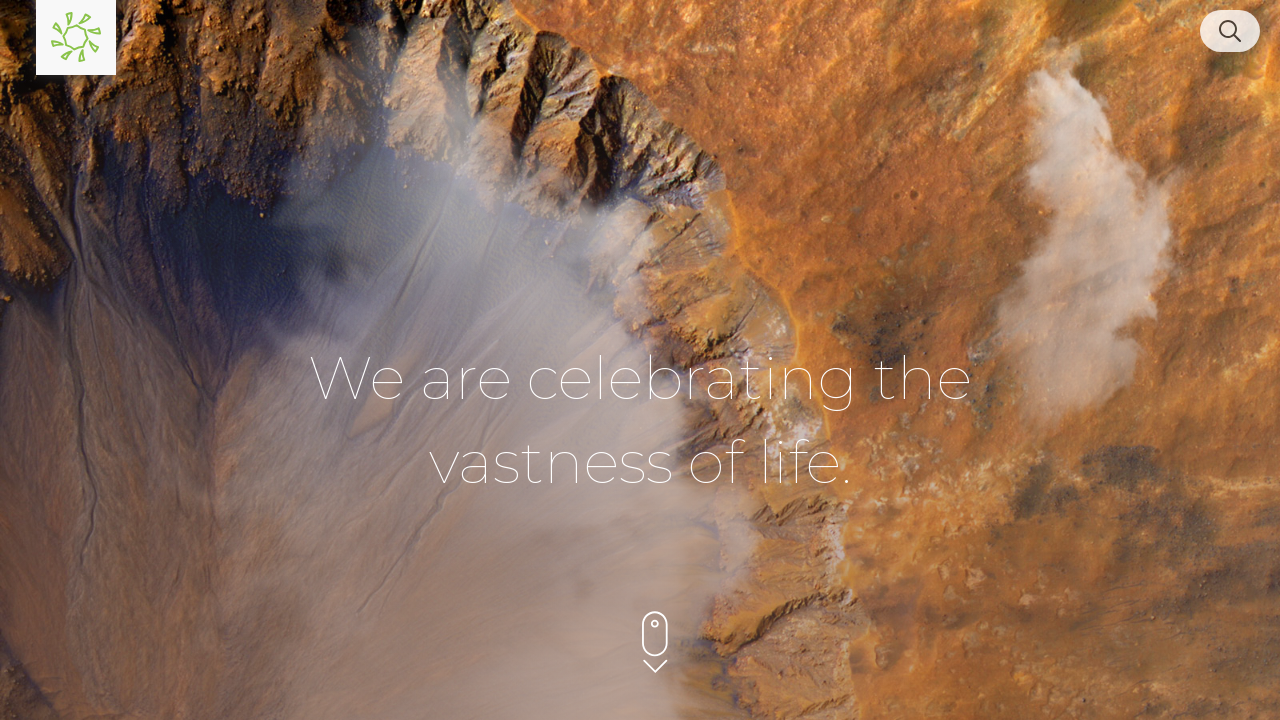

Waited for page to load (networkidle)
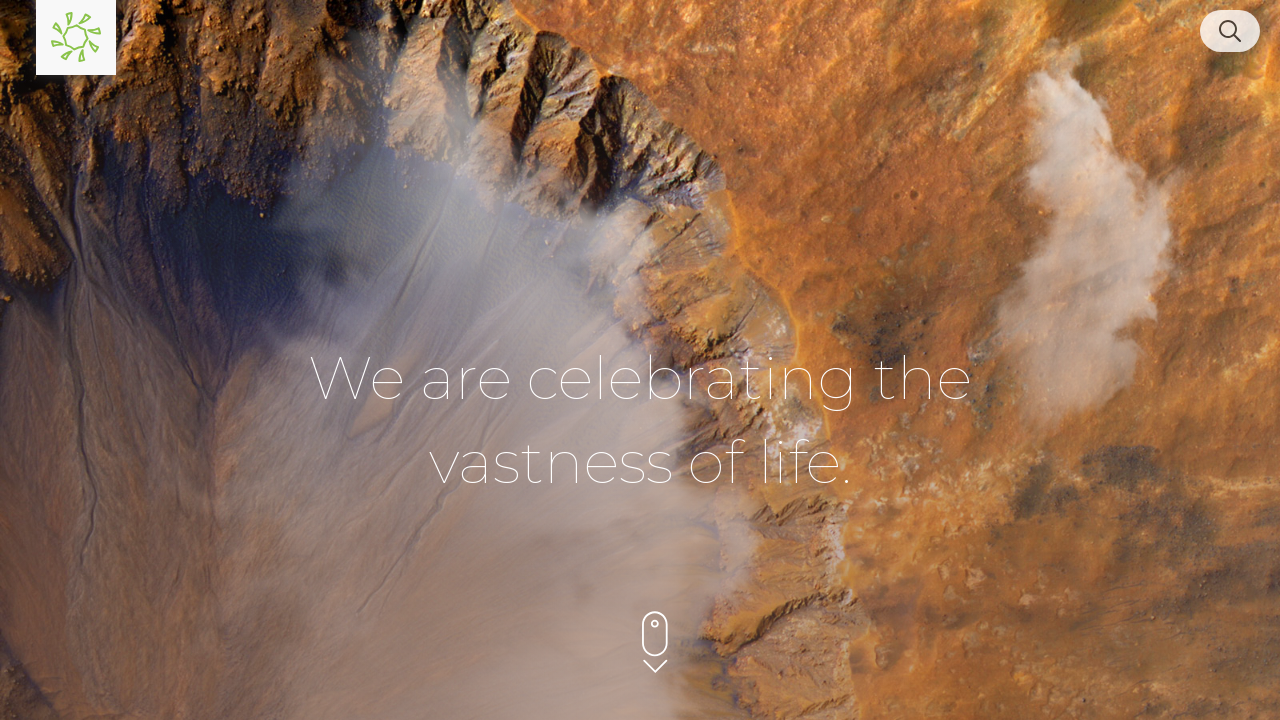

Clicked the search button in the upper right corner at (1230, 31) on [class*='search'], button[aria-label*='search'], .search-icon, input[type='searc
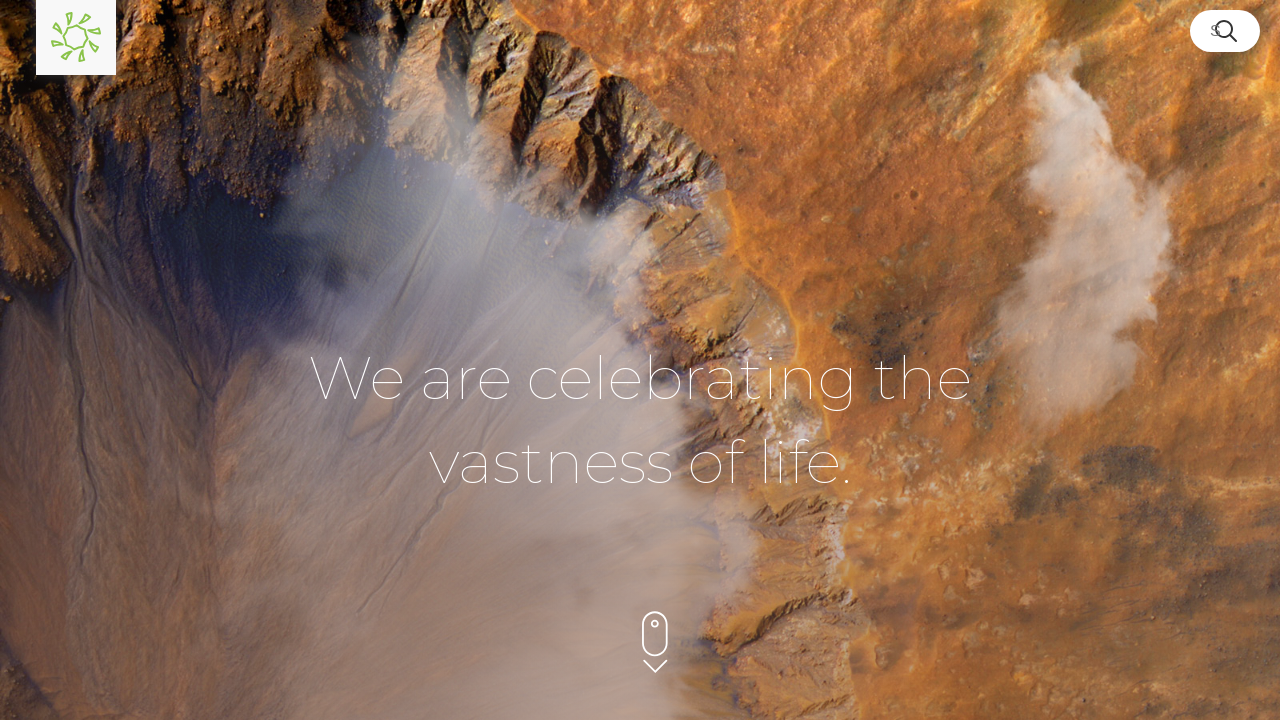

Filled search field with '   nature' (three spaces before 'nature') on input[type='search'], input[type='text']
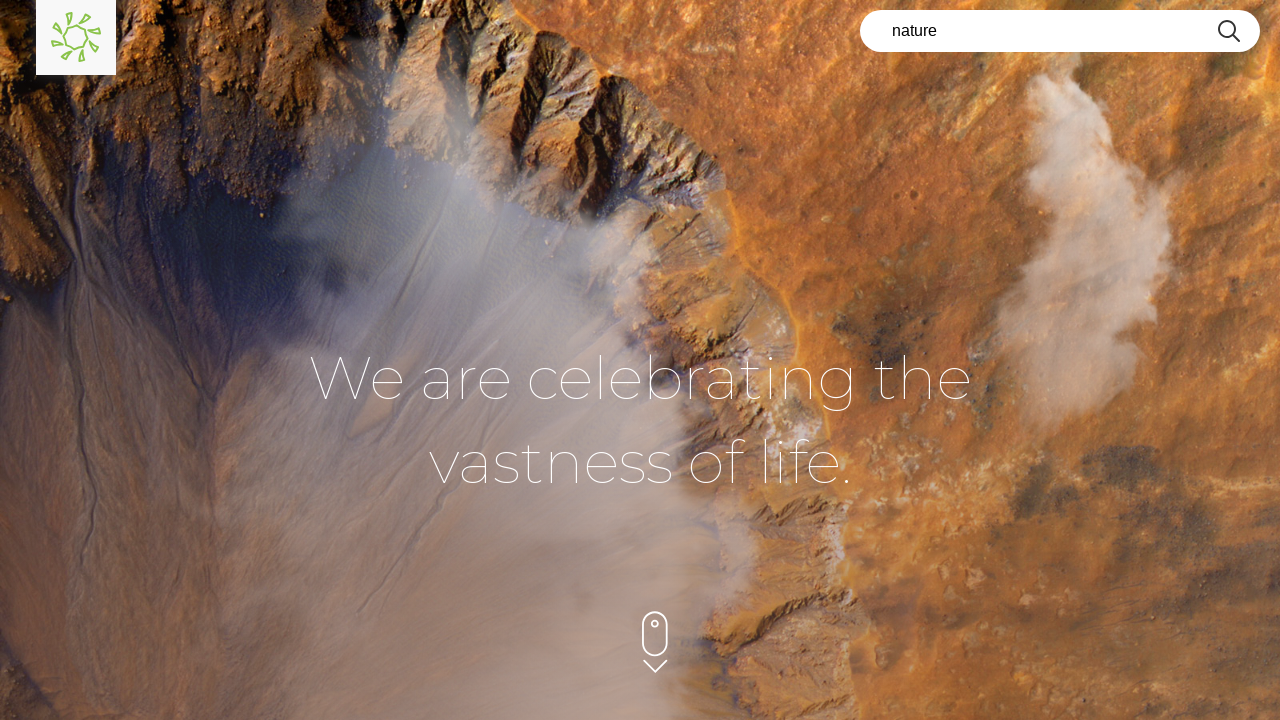

Pressed Enter to execute search with leading spaces on input[type='search'], input[type='text']
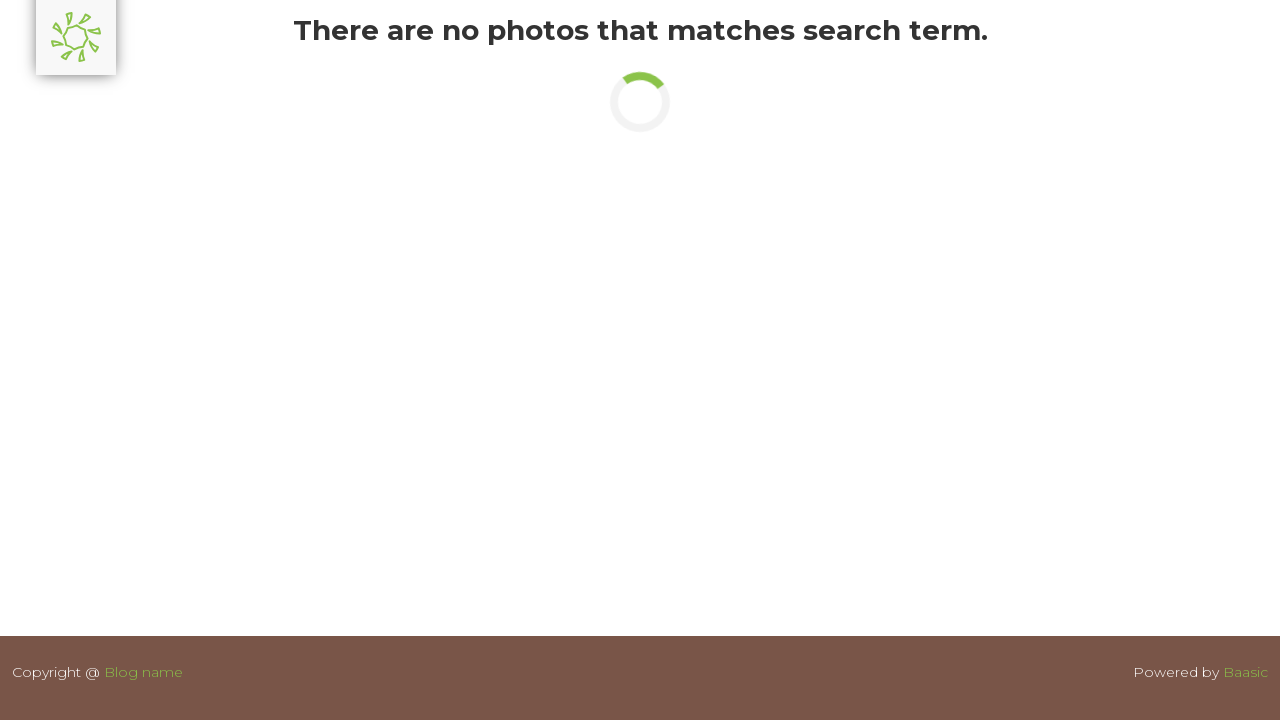

Waited for search results to load (networkidle)
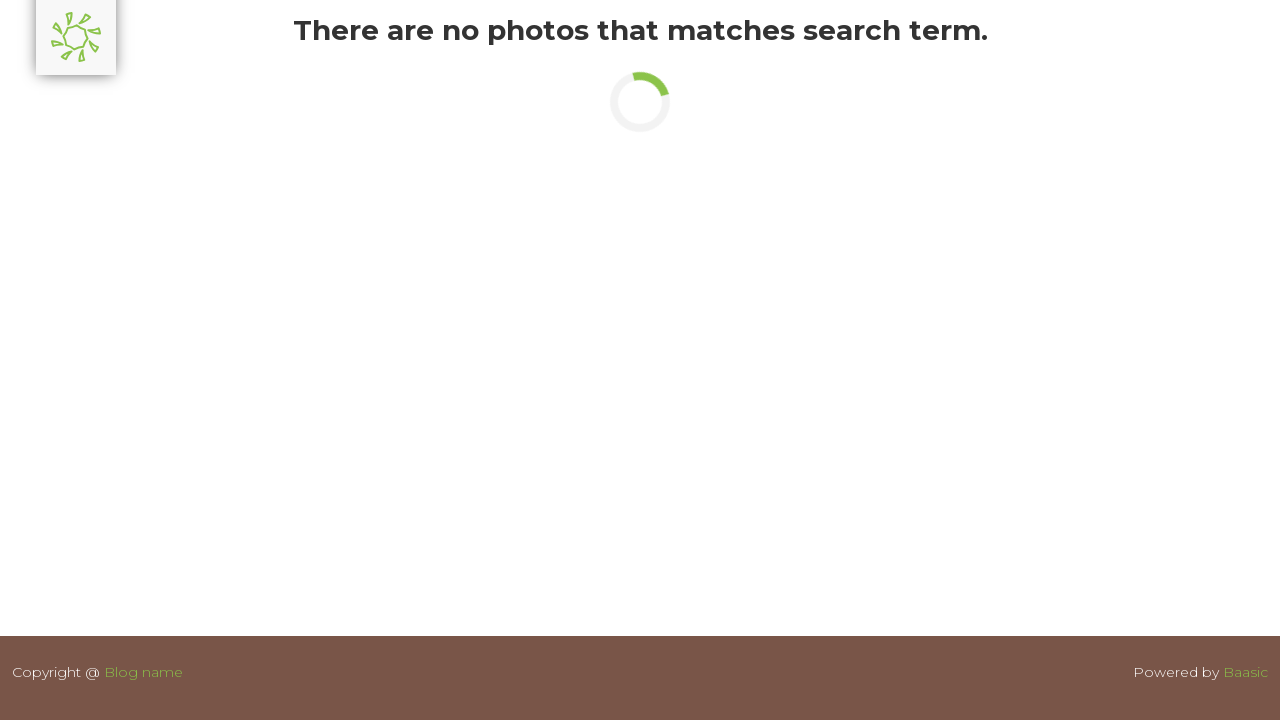

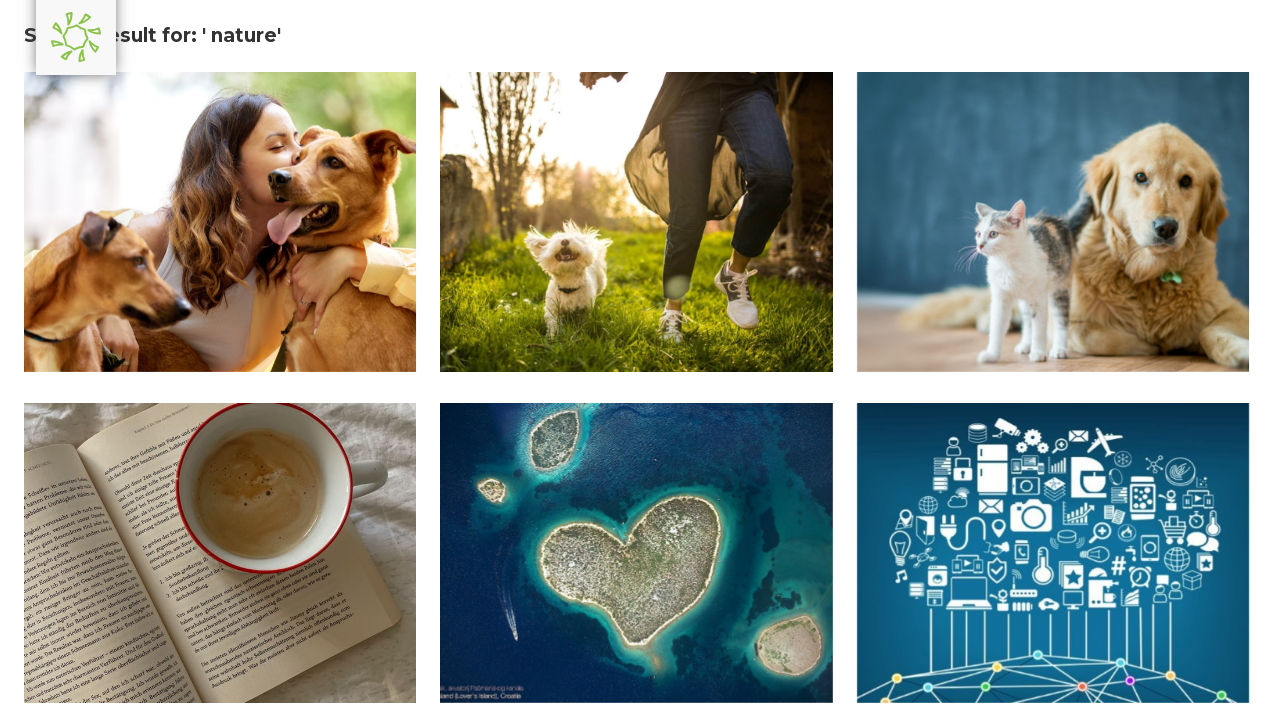